Tests the add/remove elements functionality by clicking the "Add Element" button twice to create two delete buttons, then clicking one delete button and verifying only one remains.

Starting URL: https://the-internet.herokuapp.com/add_remove_elements/

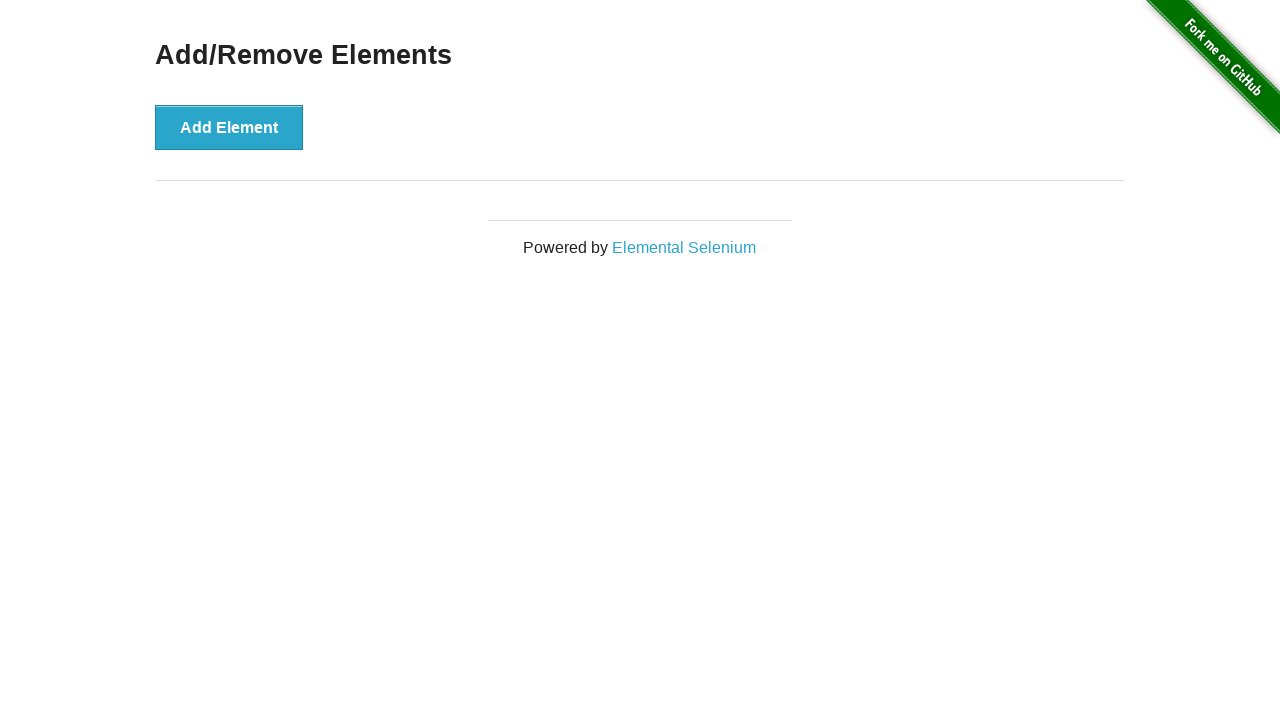

Clicked 'Add Element' button first time at (229, 127) on xpath=//button[text()='Add Element']
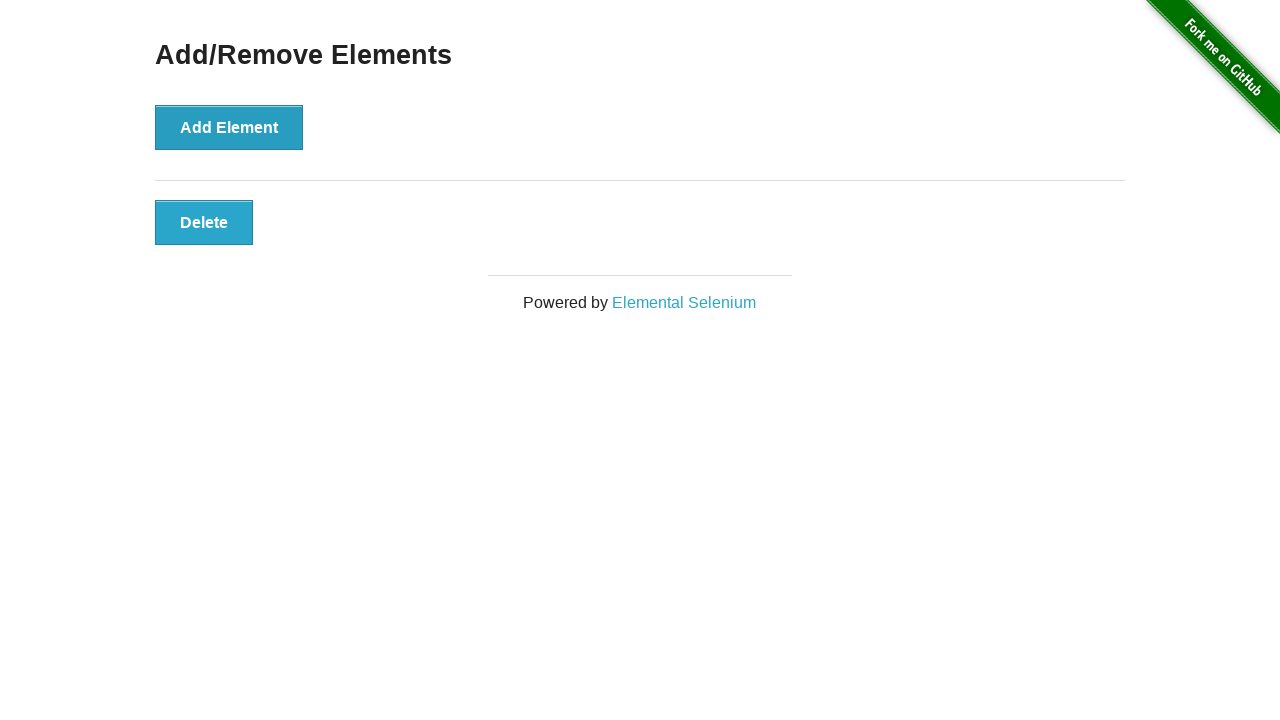

Clicked 'Add Element' button second time at (229, 127) on xpath=//button[text()='Add Element']
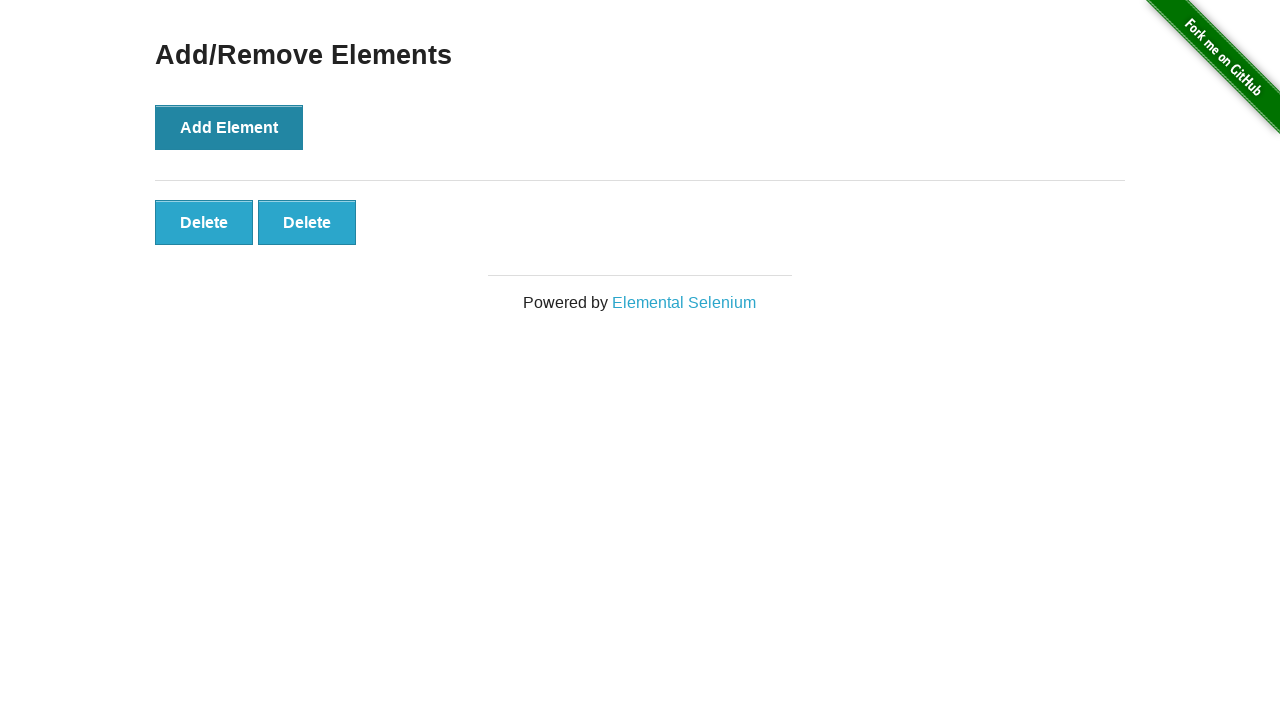

Located delete buttons after adding two elements
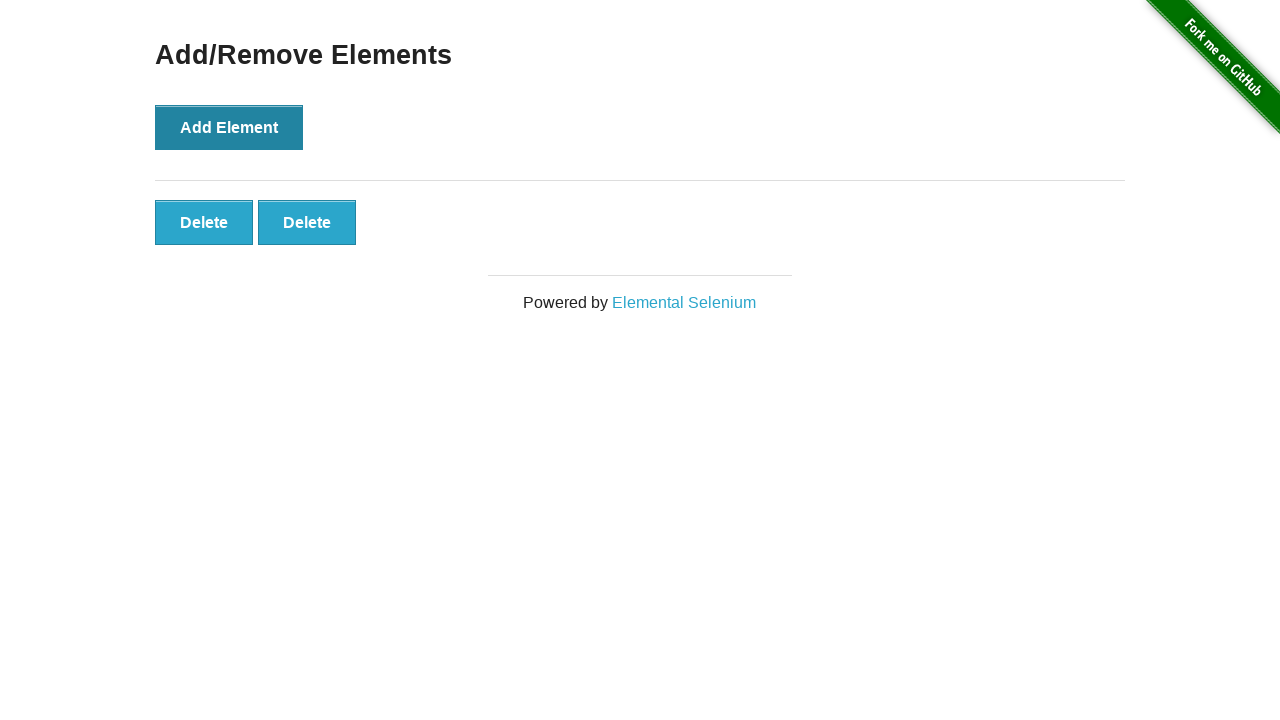

Verified that exactly 2 delete buttons are present
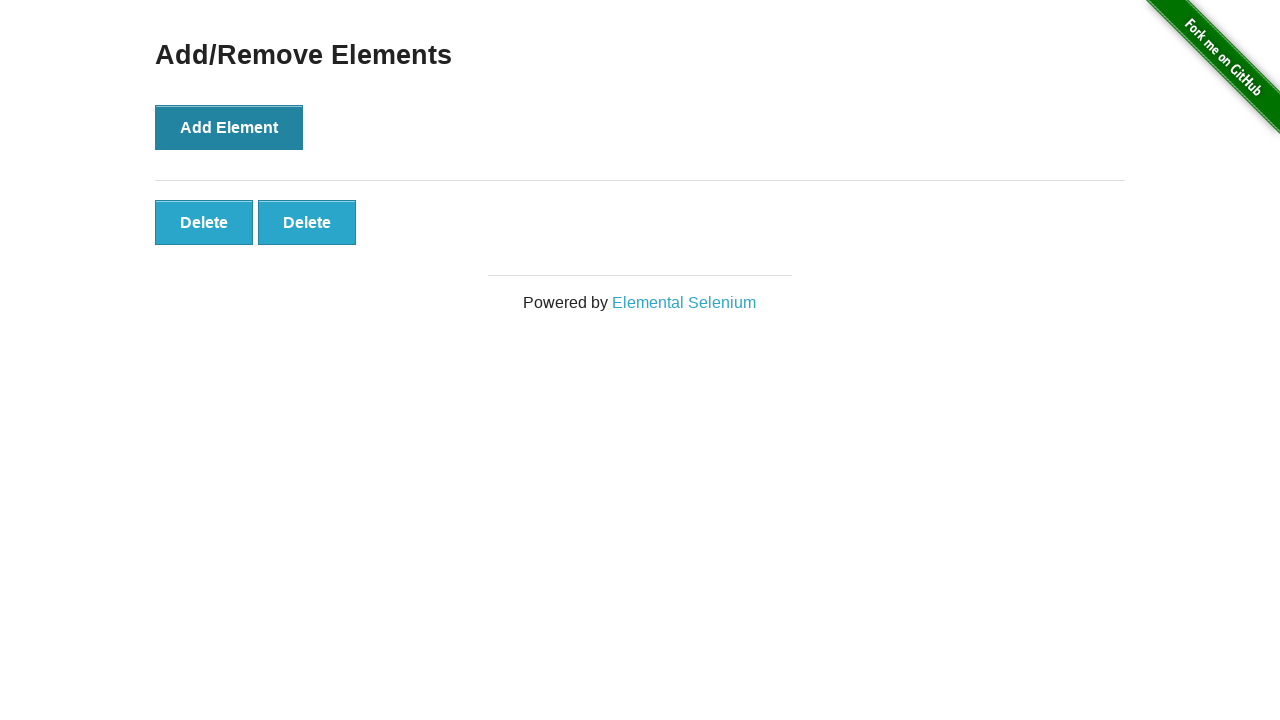

Clicked the second delete button to remove one element at (307, 222) on xpath=//button[text()='Delete'] >> nth=1
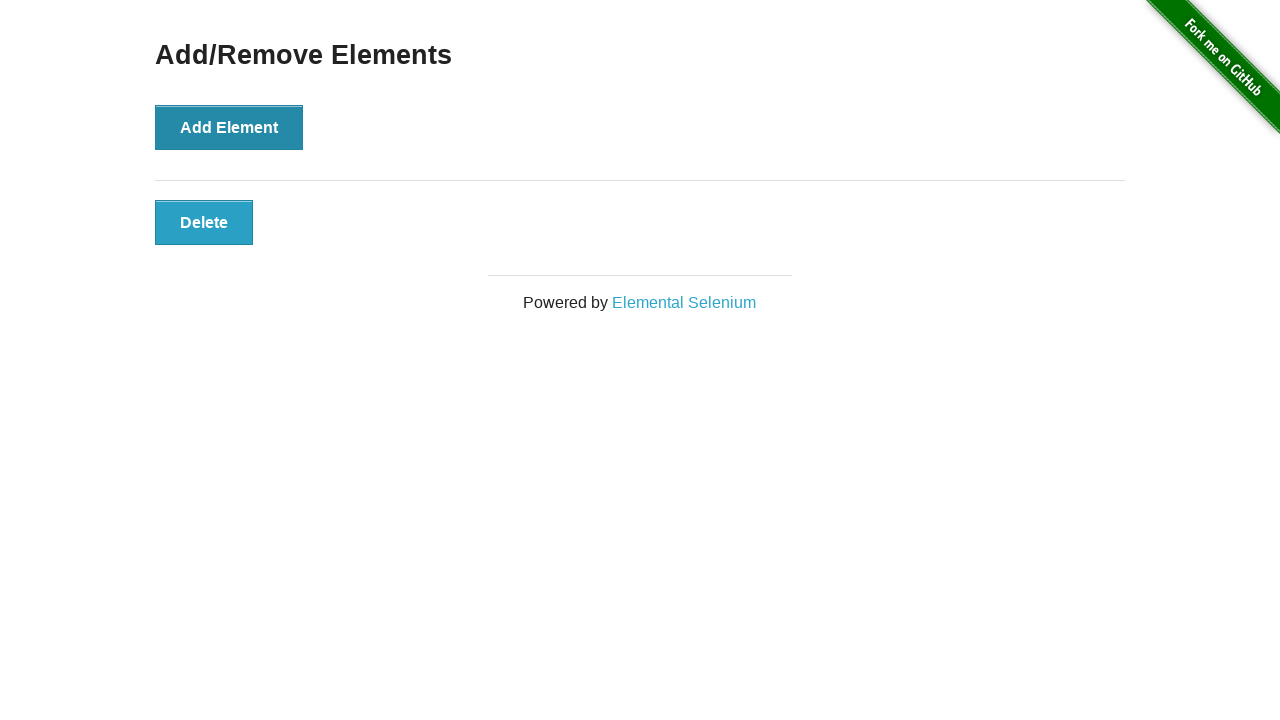

Located delete buttons after deletion
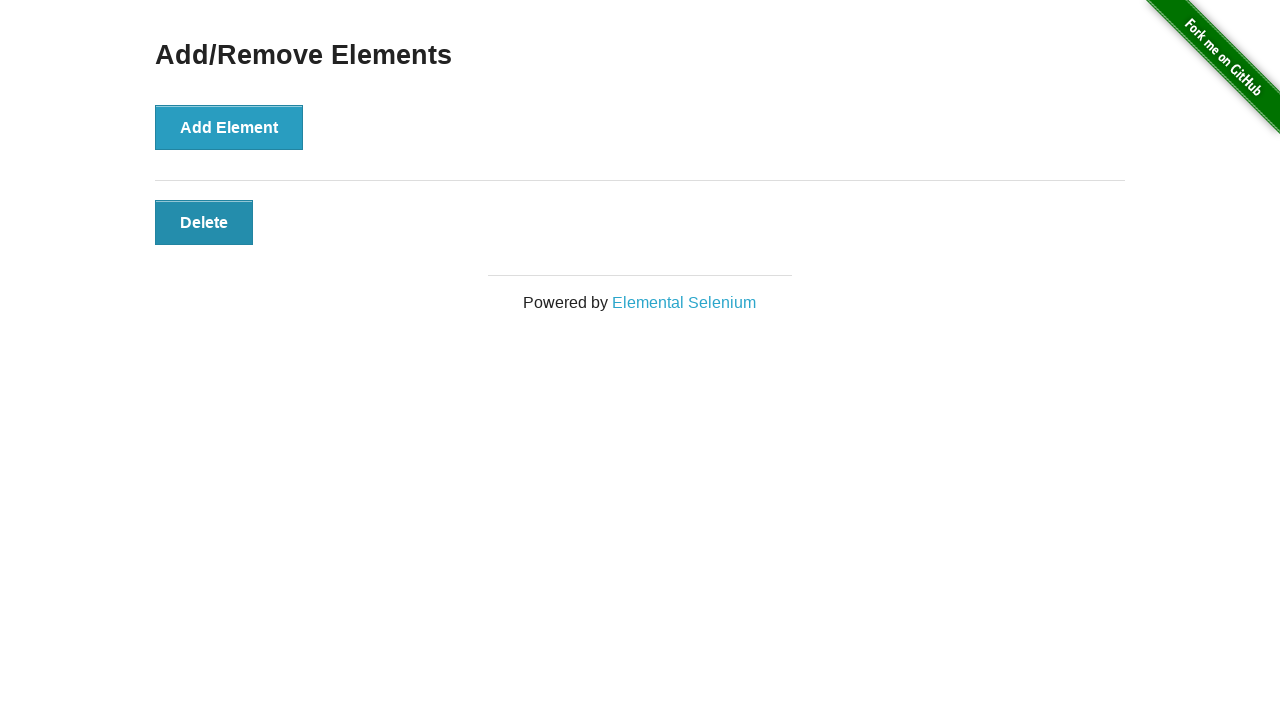

Verified that exactly 1 delete button remains
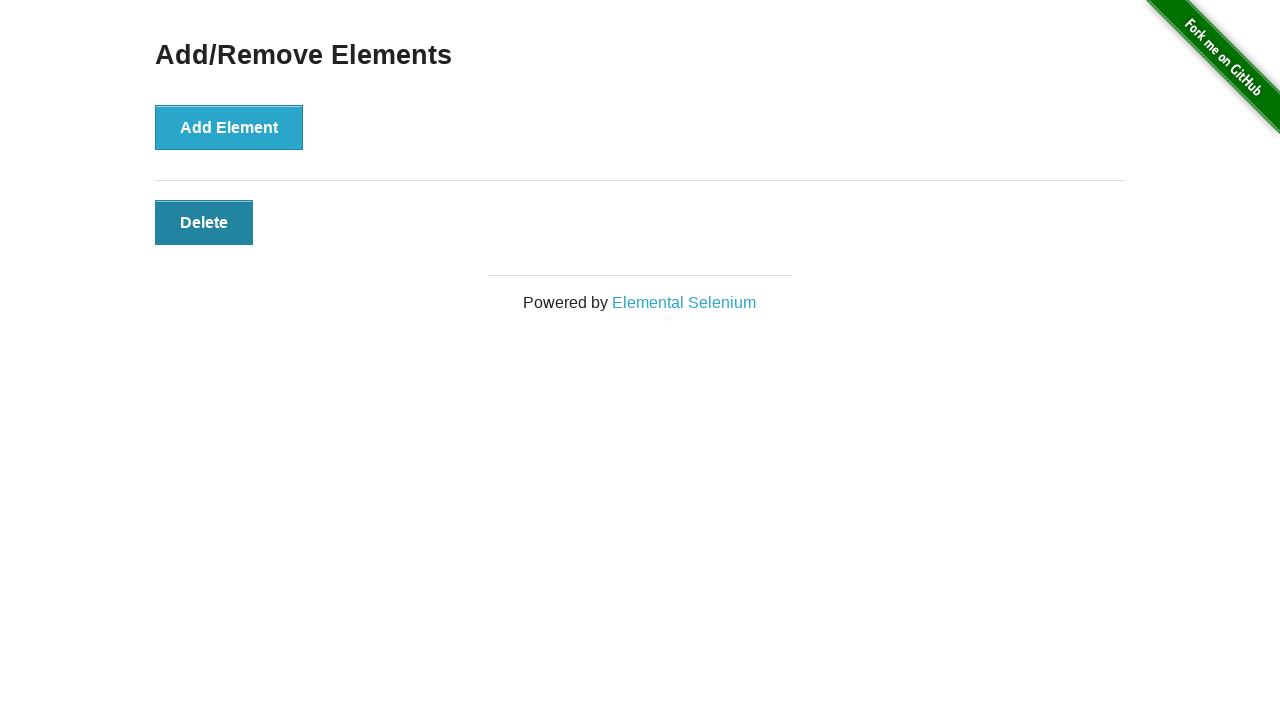

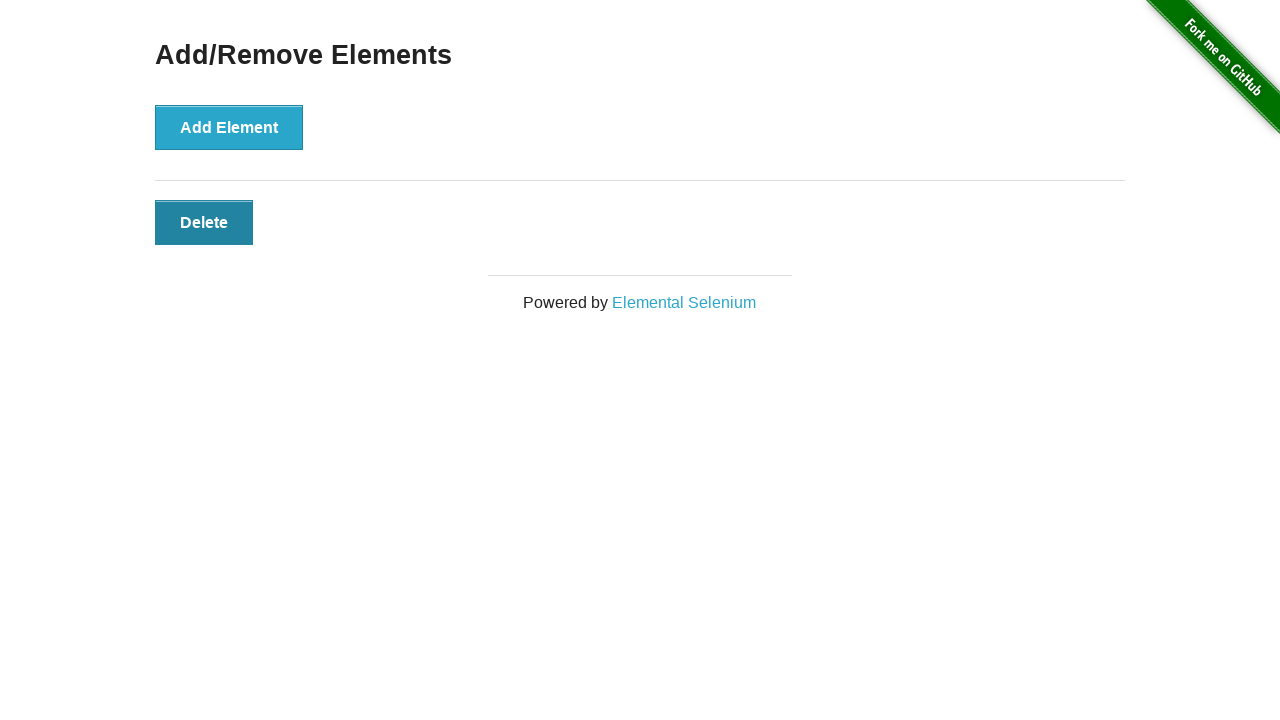